Tests prompt dialog by clicking the third button, entering text, and verifying it appears in the result

Starting URL: https://testcenter.techproeducation.com/index.php?page=javascript-alerts

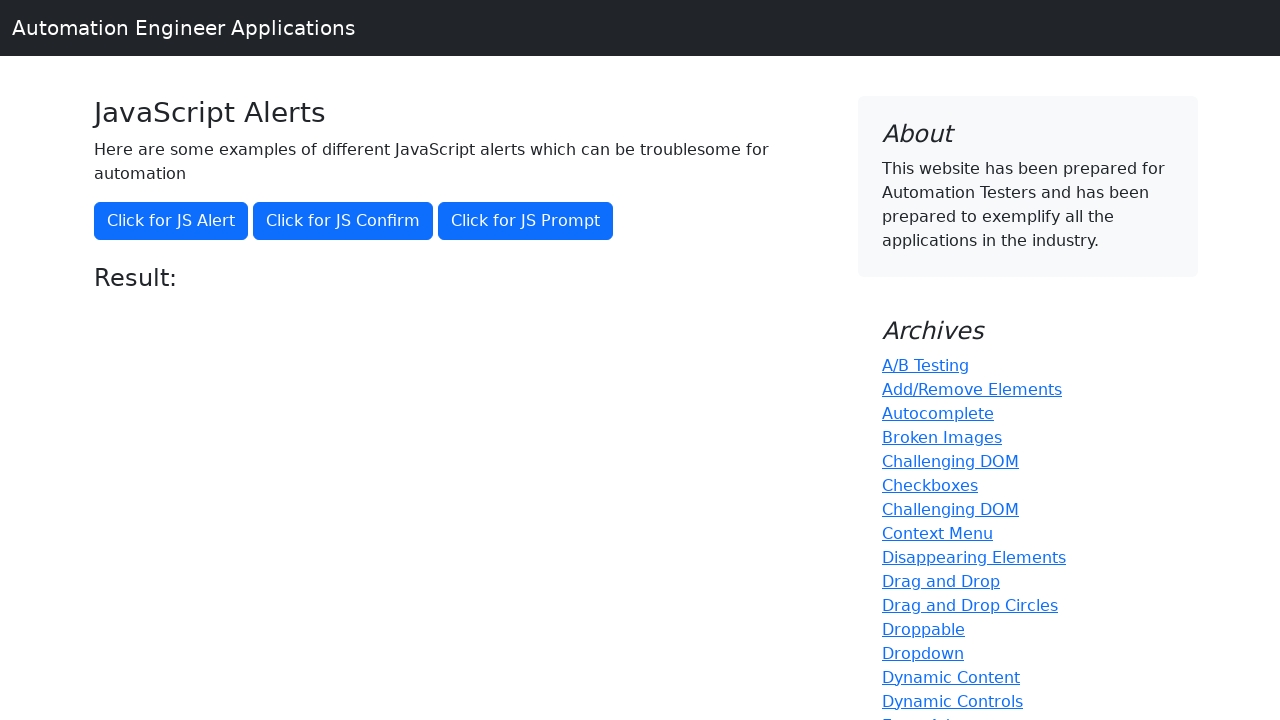

Set up dialog handler to accept prompt with 'Maria'
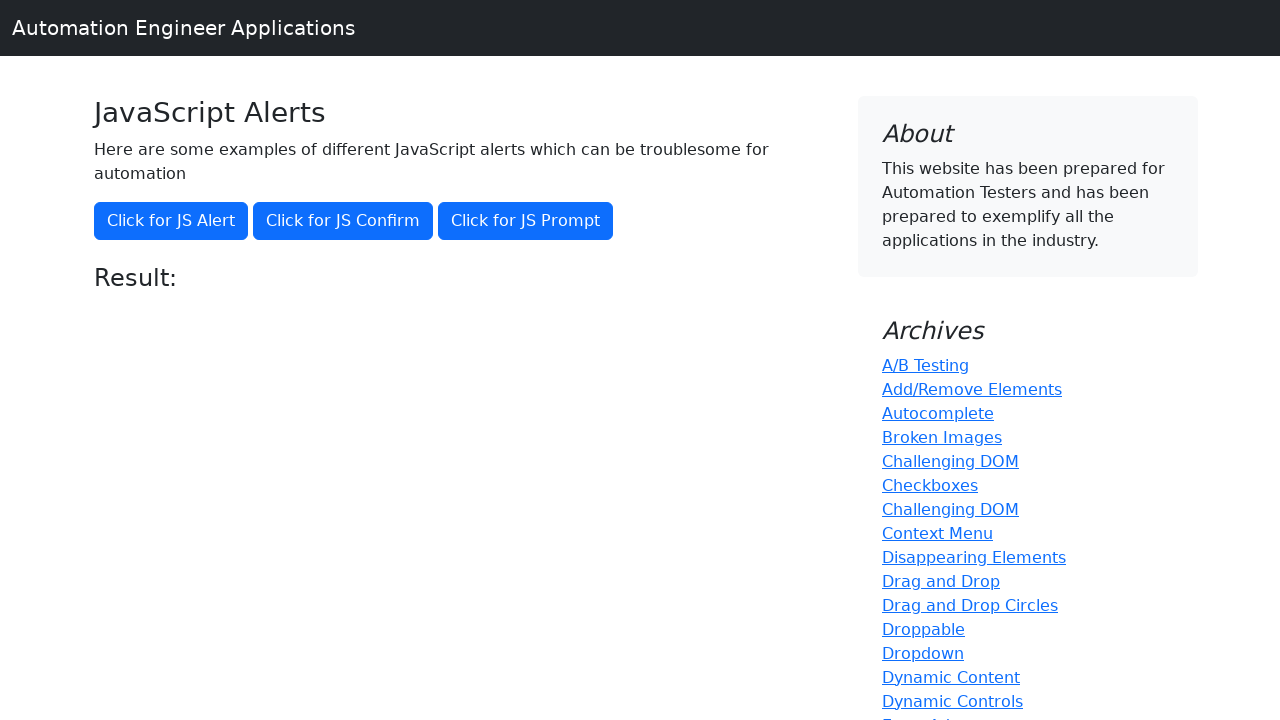

Clicked the third button to trigger prompt dialog at (526, 221) on (//button)[3]
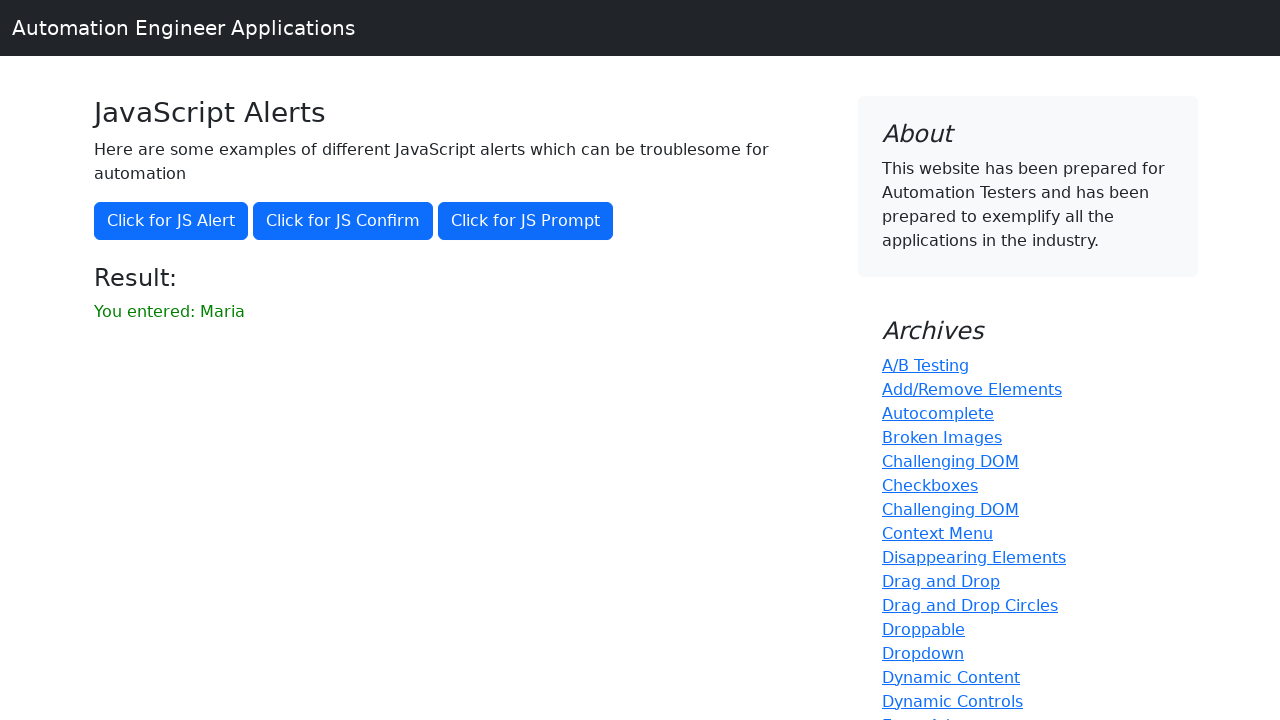

Located result message element
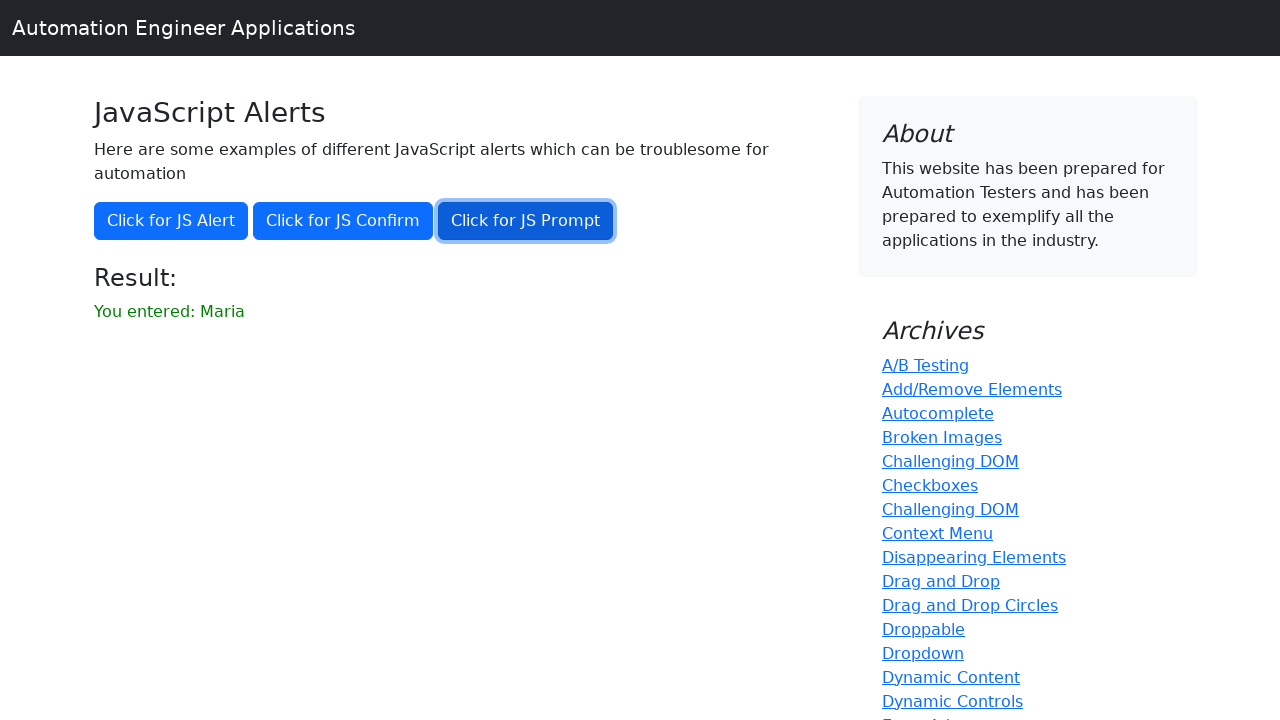

Verified 'Maria' appears in result message
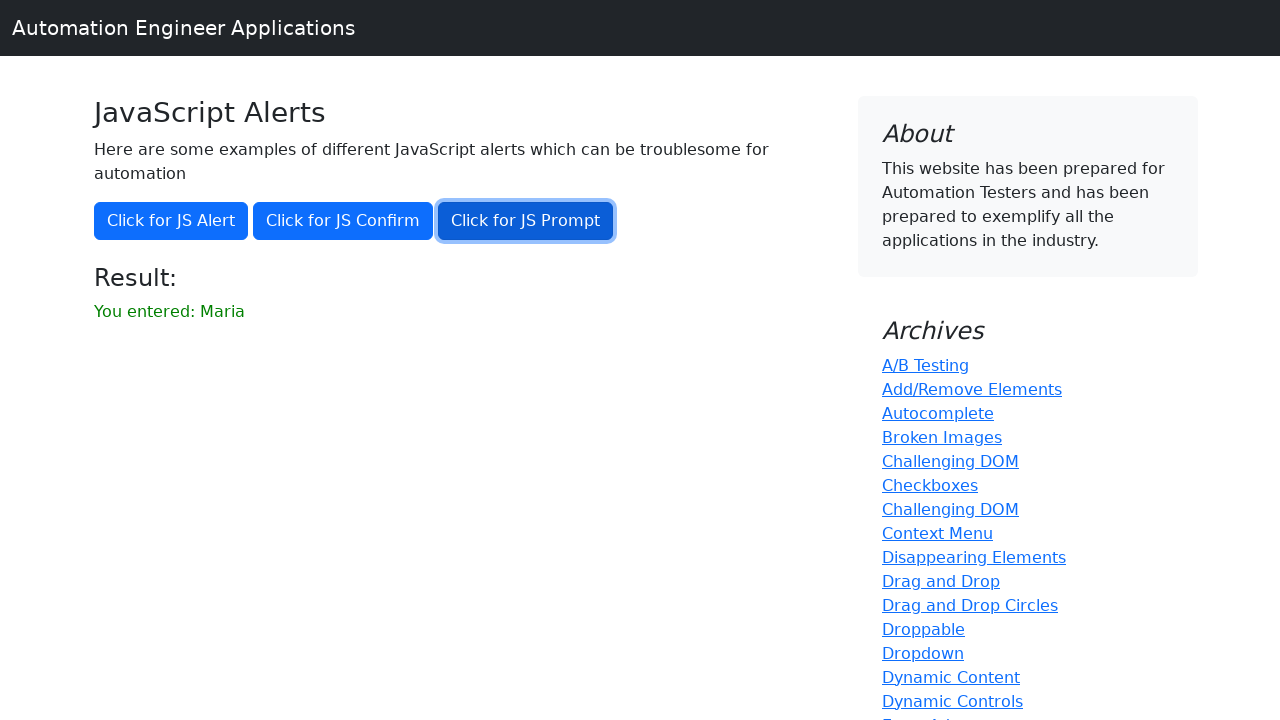

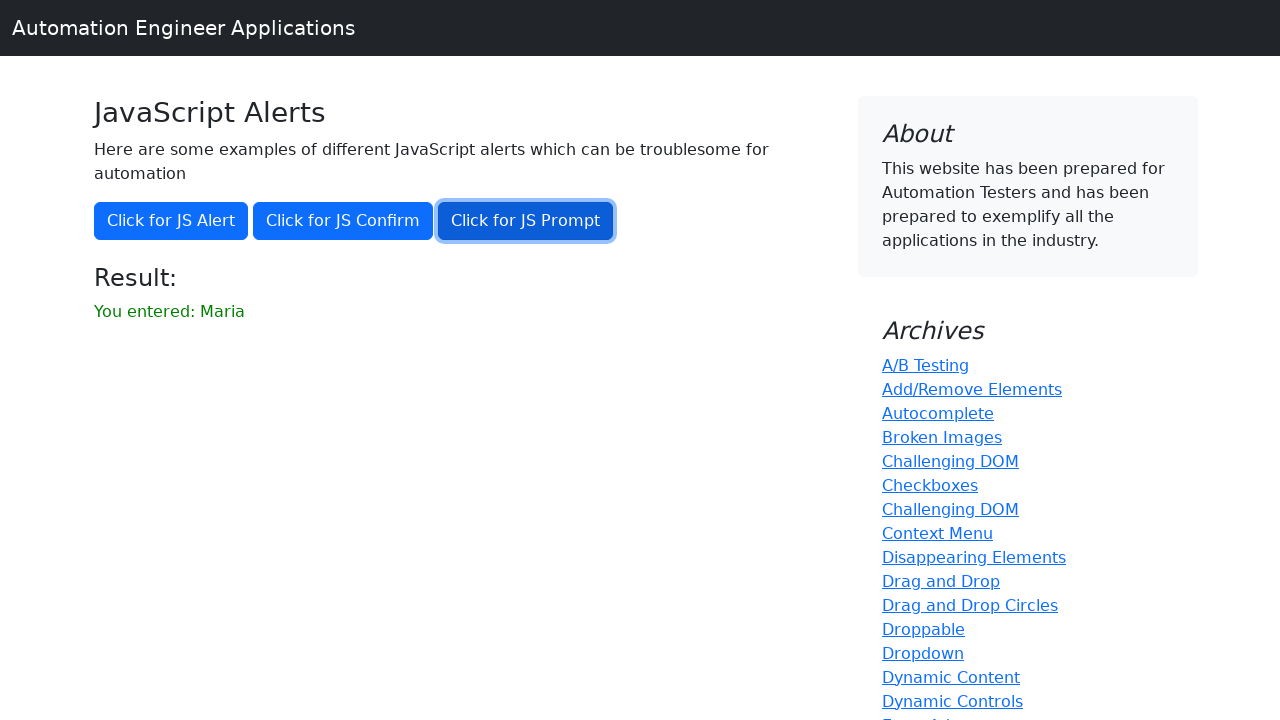